Tests checkbox functionality by checking the selection state of two checkboxes and clicking them if they are not selected, then verifying they are displayed and enabled

Starting URL: https://the-internet.herokuapp.com/checkboxes

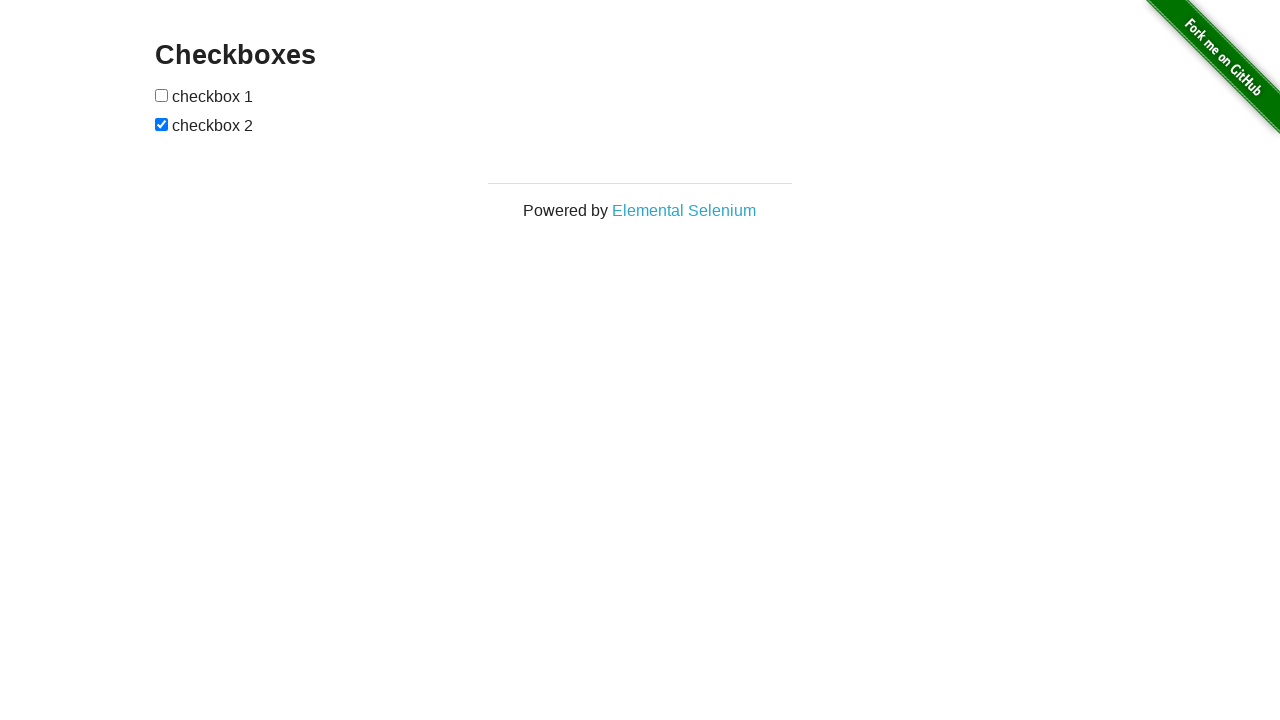

Located first checkbox element
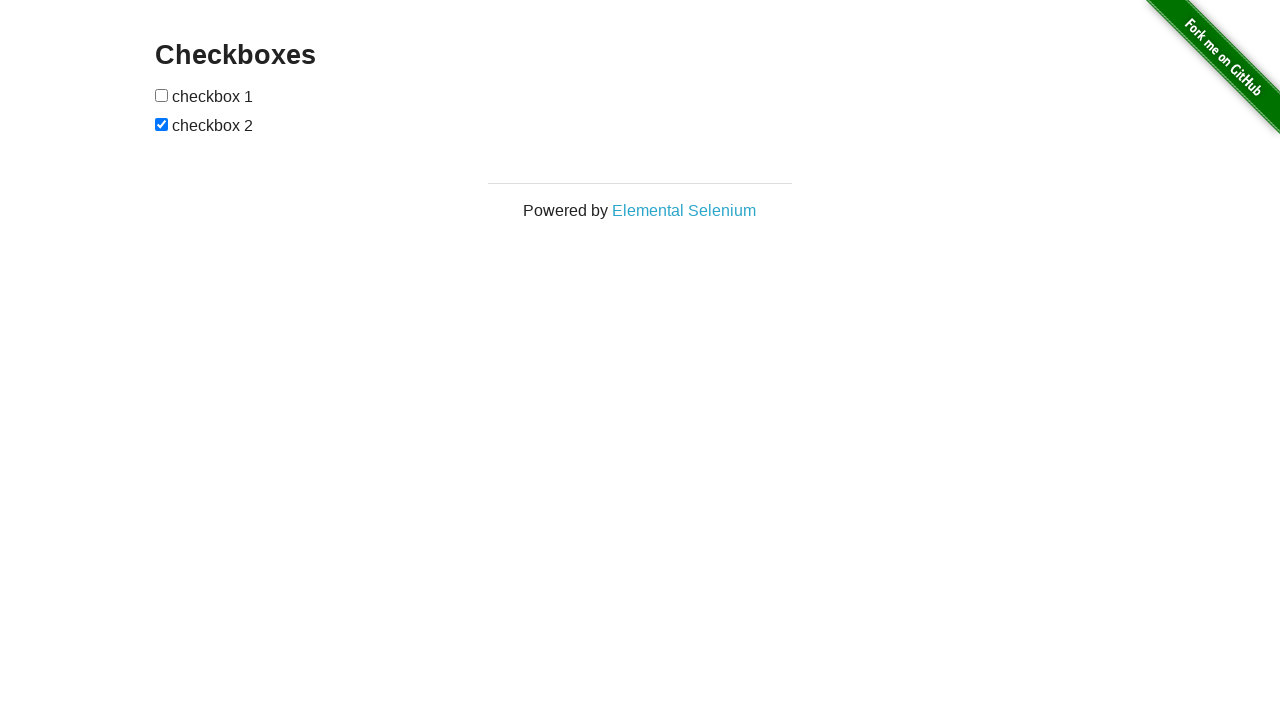

Located second checkbox element
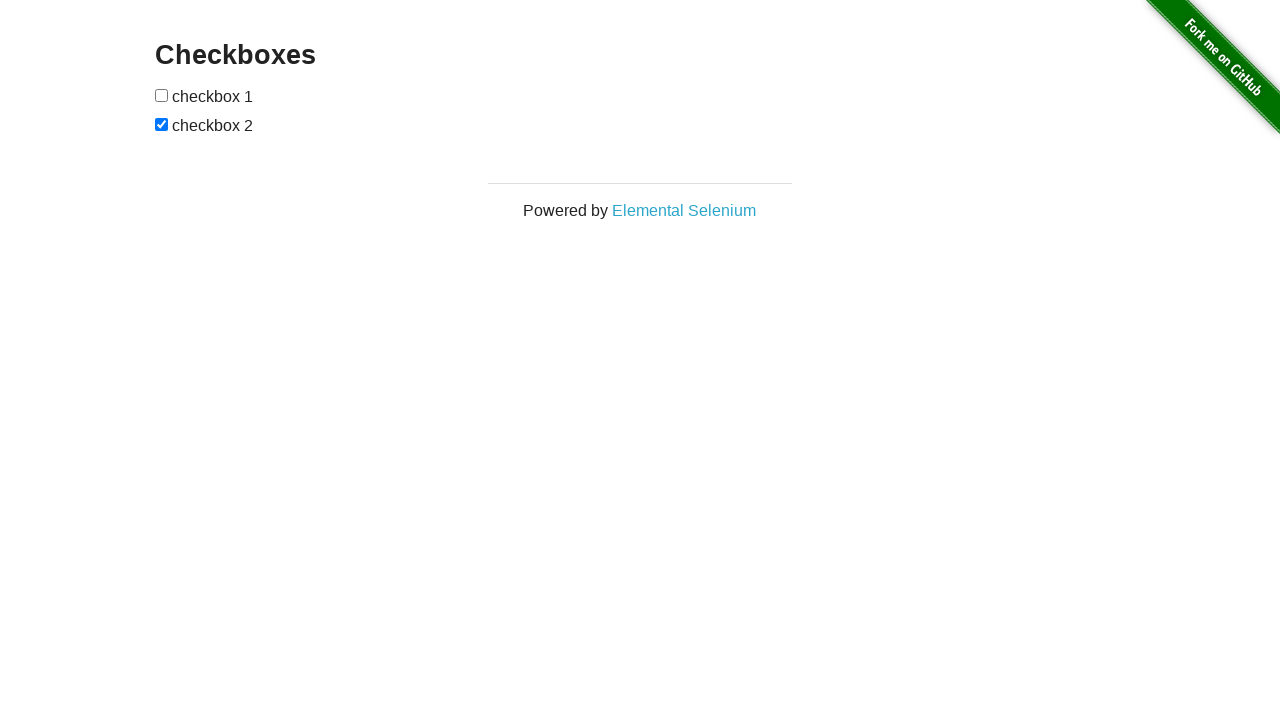

First checkbox was not selected, clicked to select it at (162, 95) on (//input[@type='checkbox'])[1]
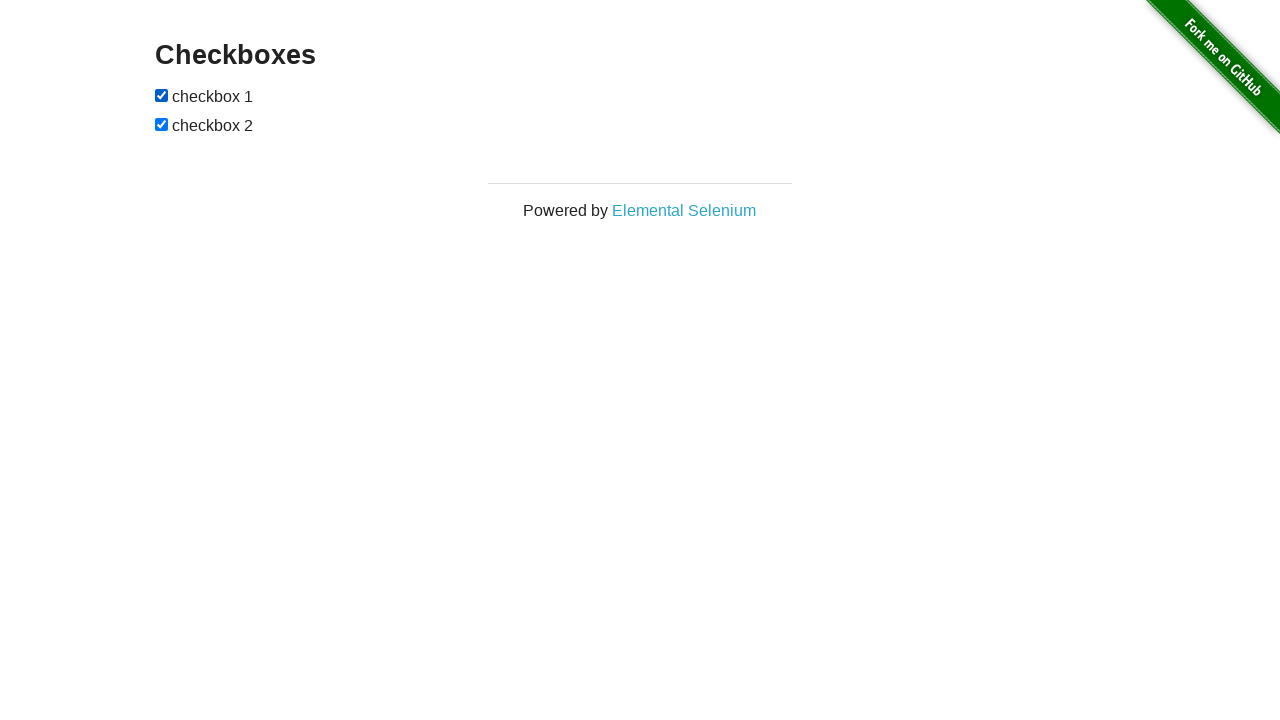

Second checkbox was already selected
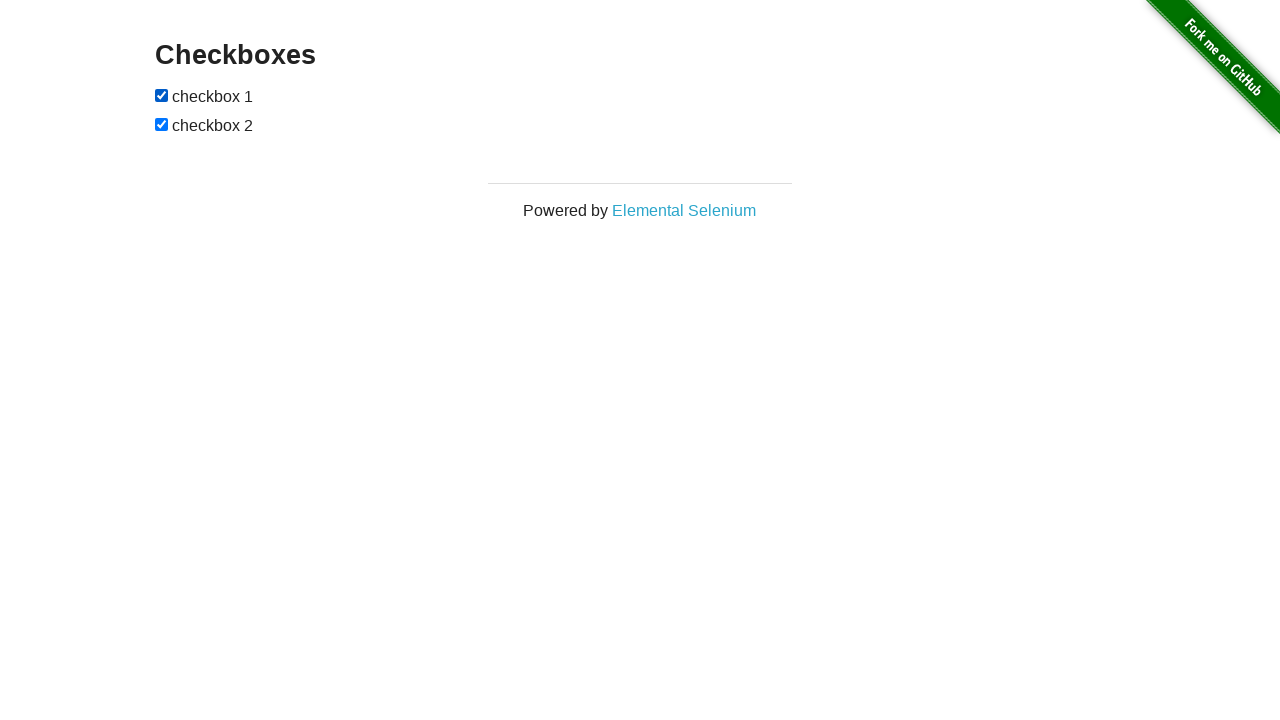

Verified first checkbox is visible
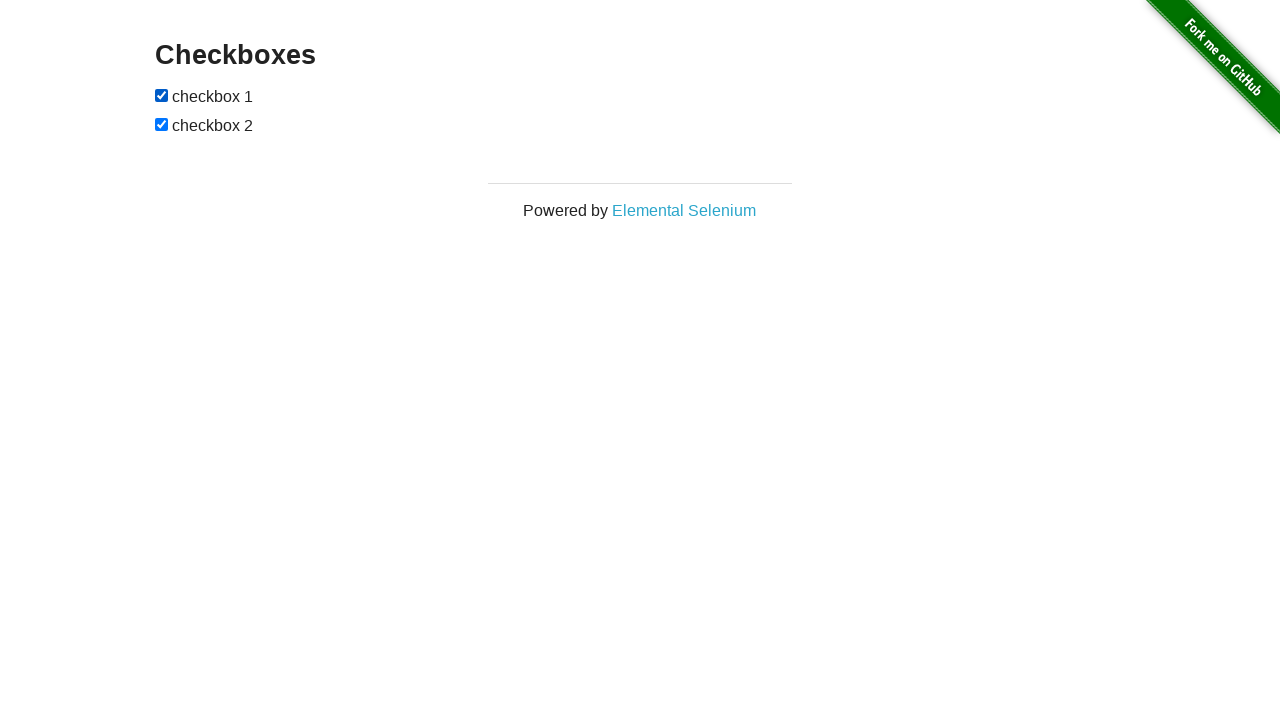

Verified second checkbox is visible
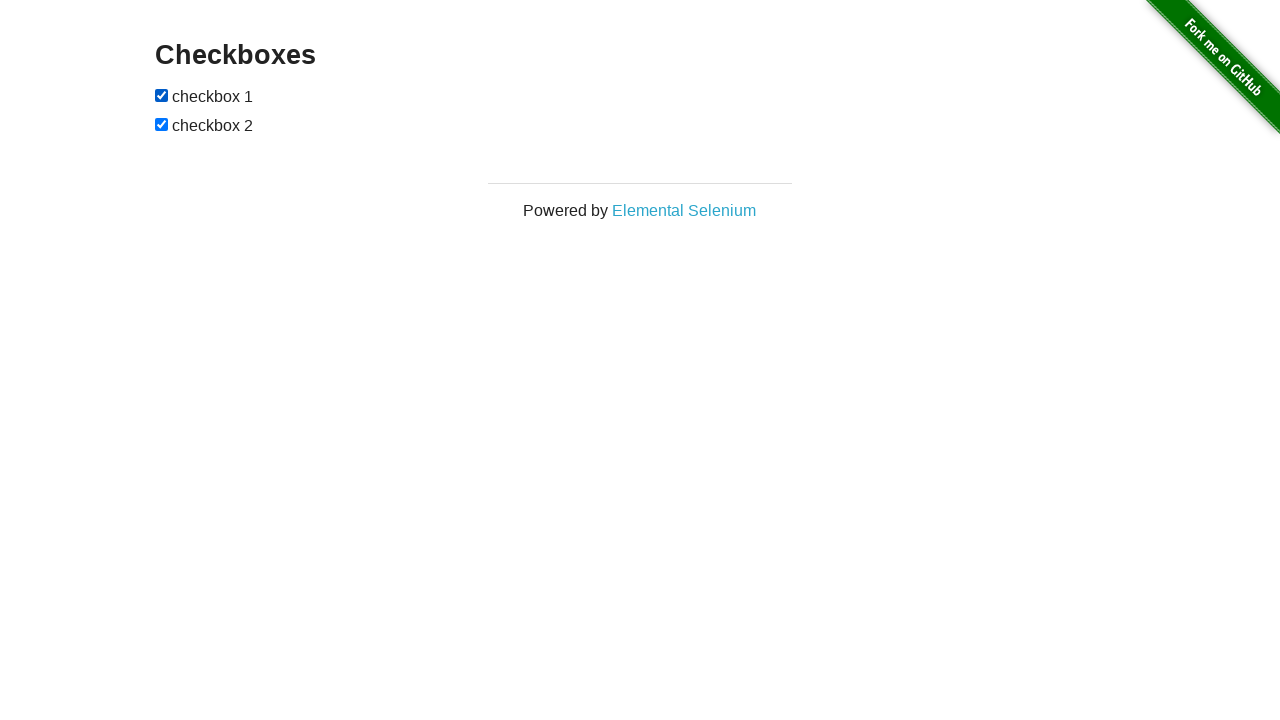

Verified first checkbox is enabled
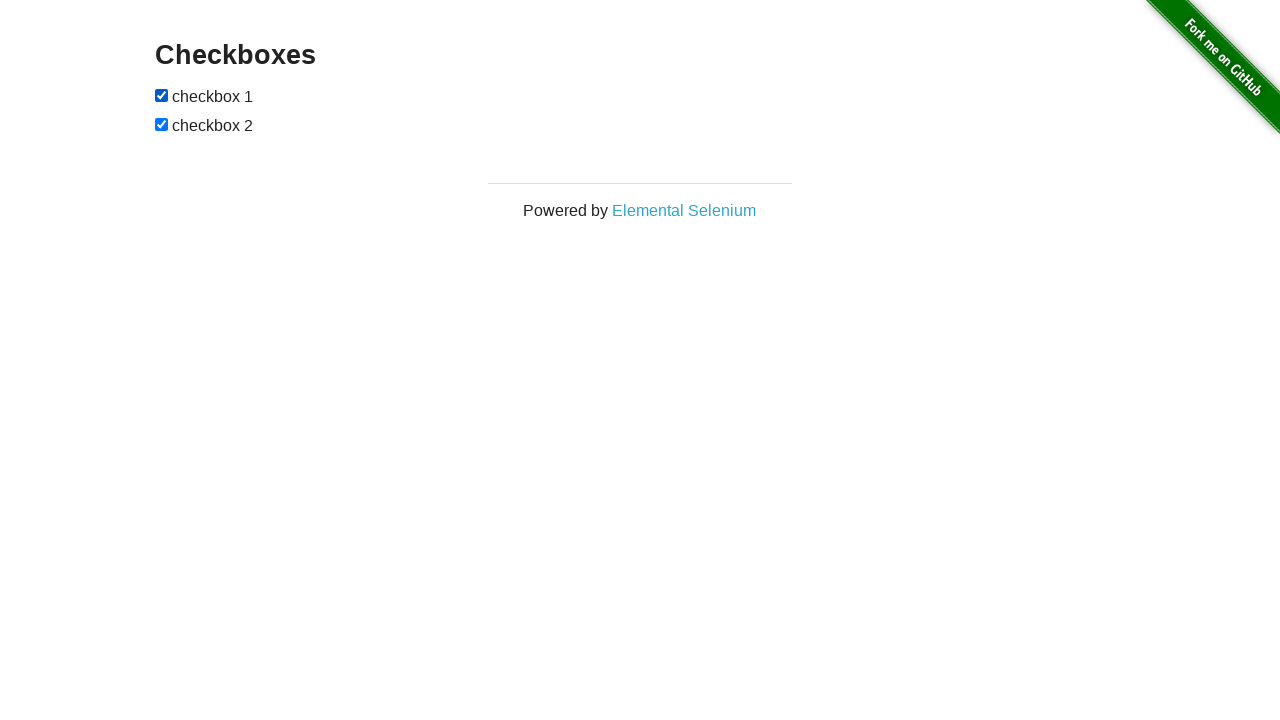

Verified second checkbox is enabled
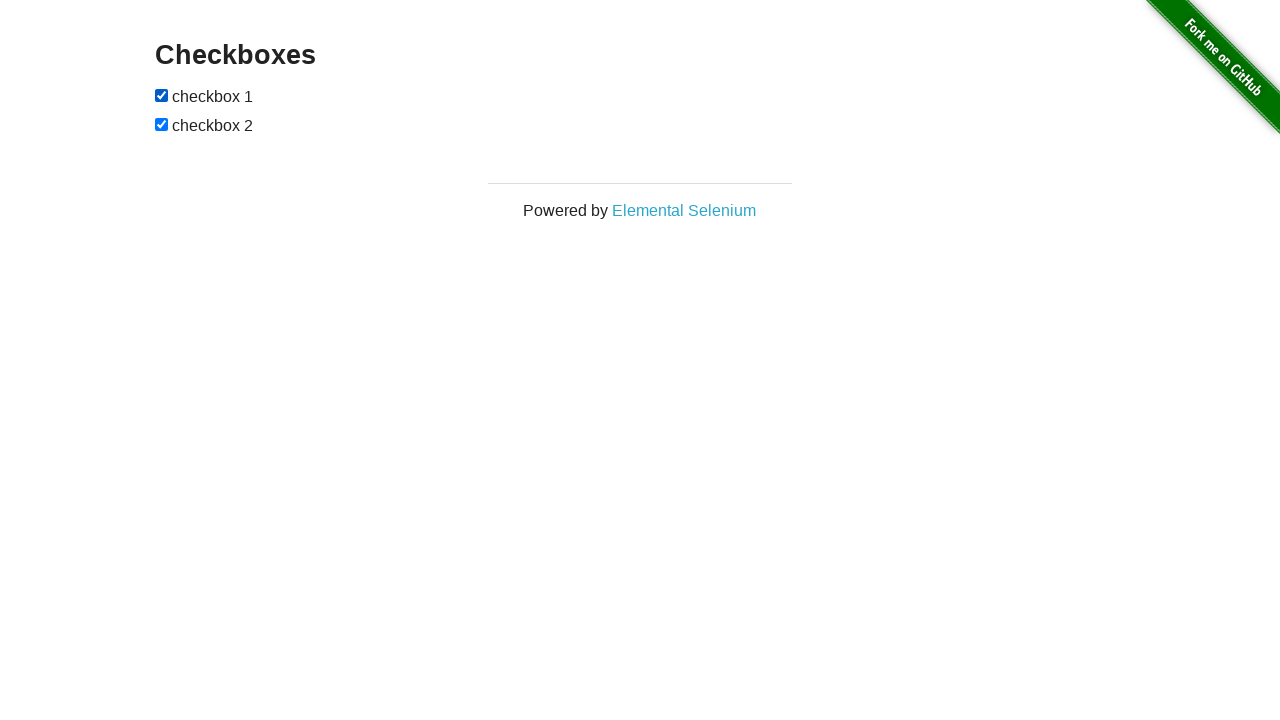

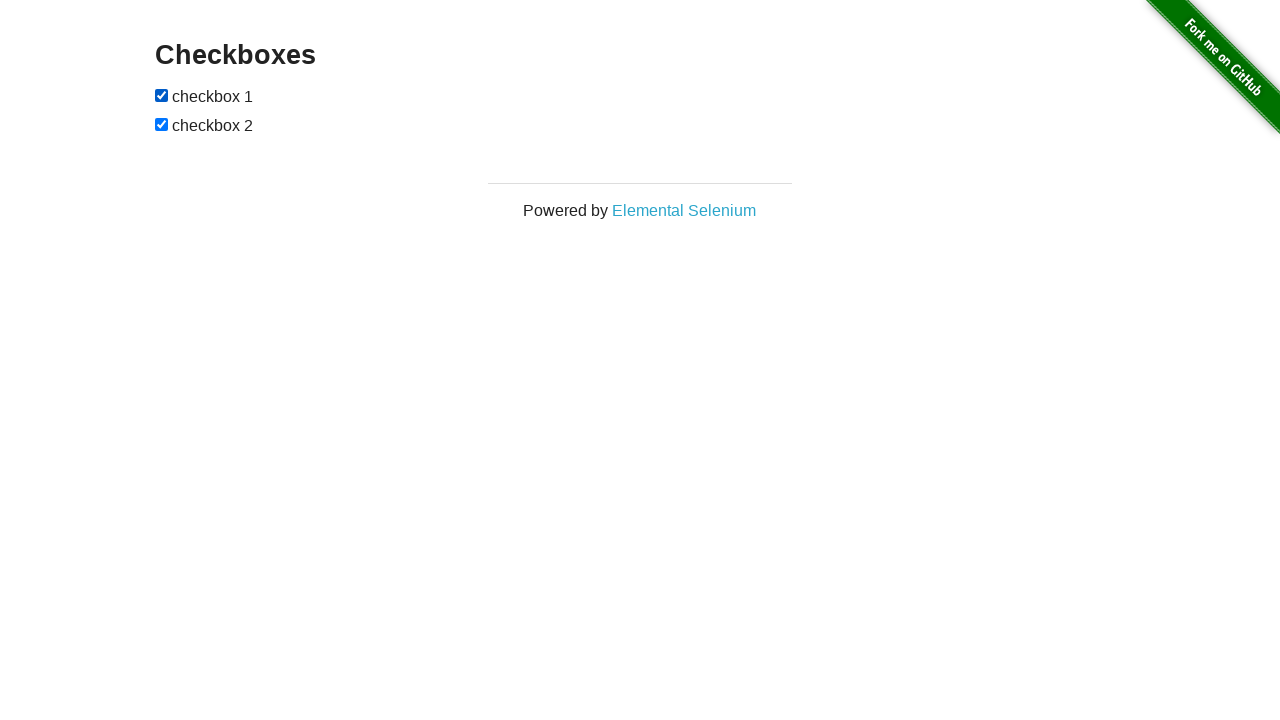